Tests checkbox functionality by ensuring both checkboxes are selected, clicking them only if they are not already checked

Starting URL: https://the-internet.herokuapp.com/checkboxes

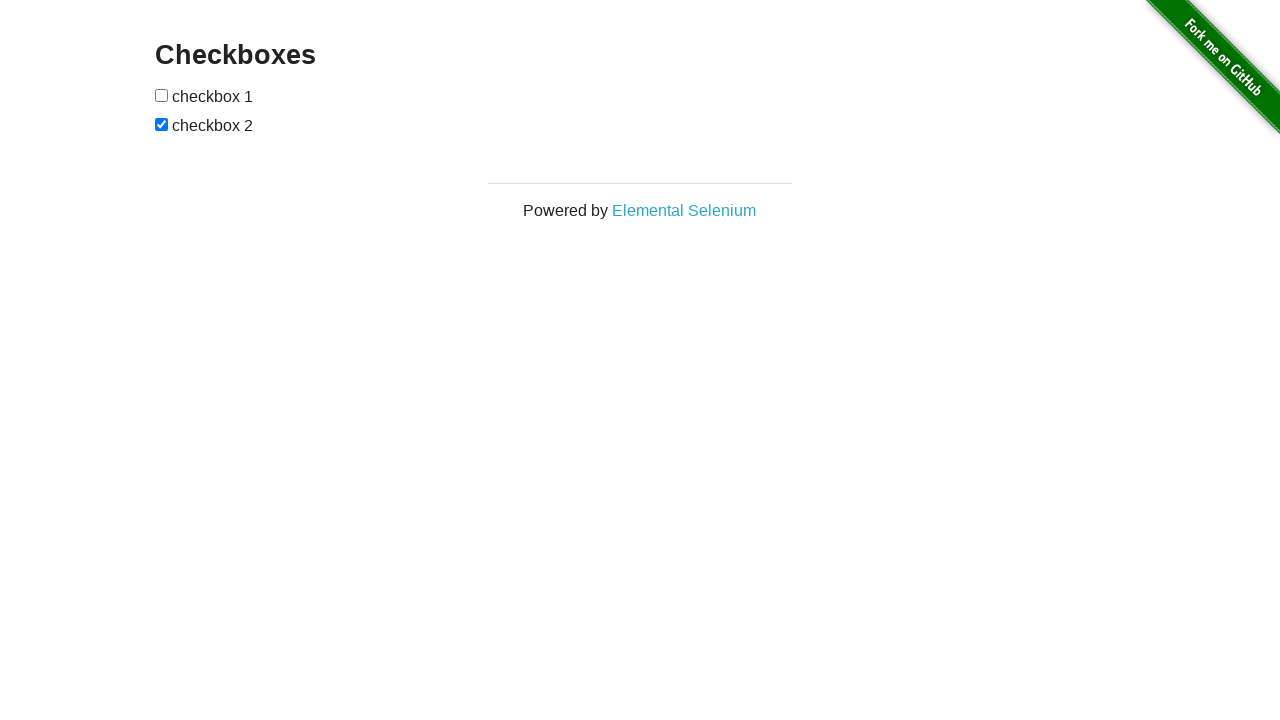

Located first checkbox element
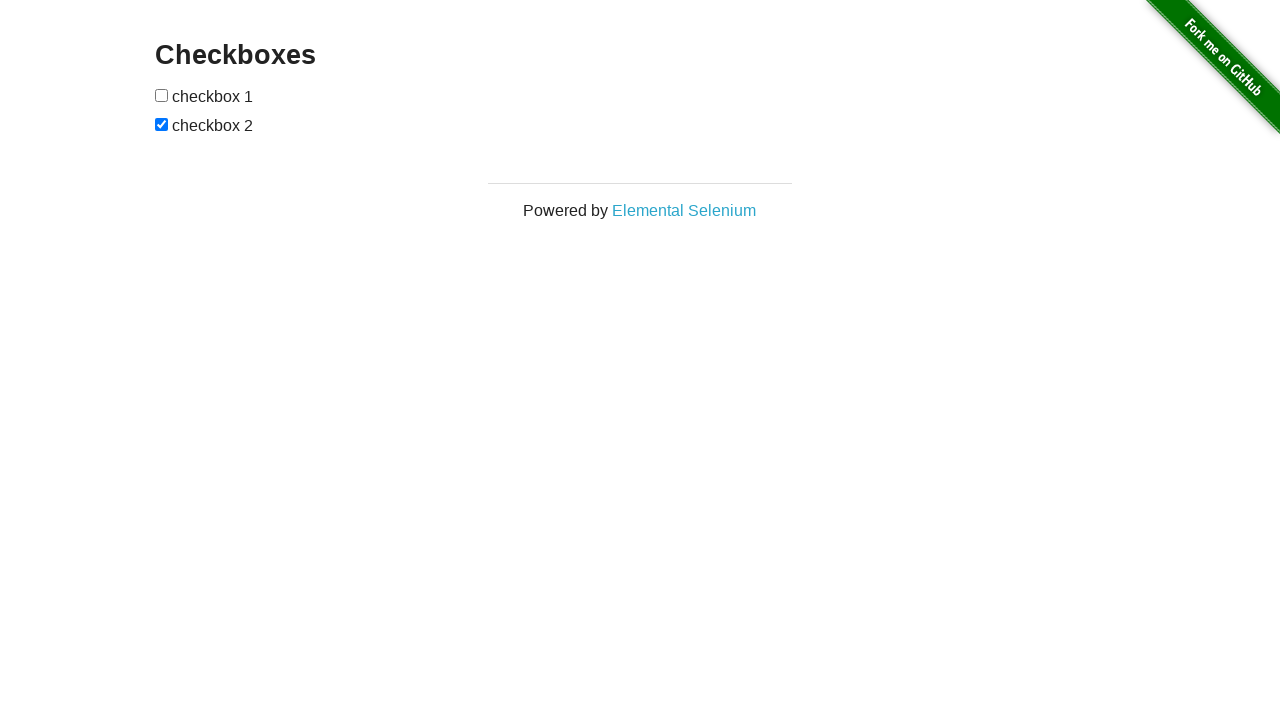

Located second checkbox element
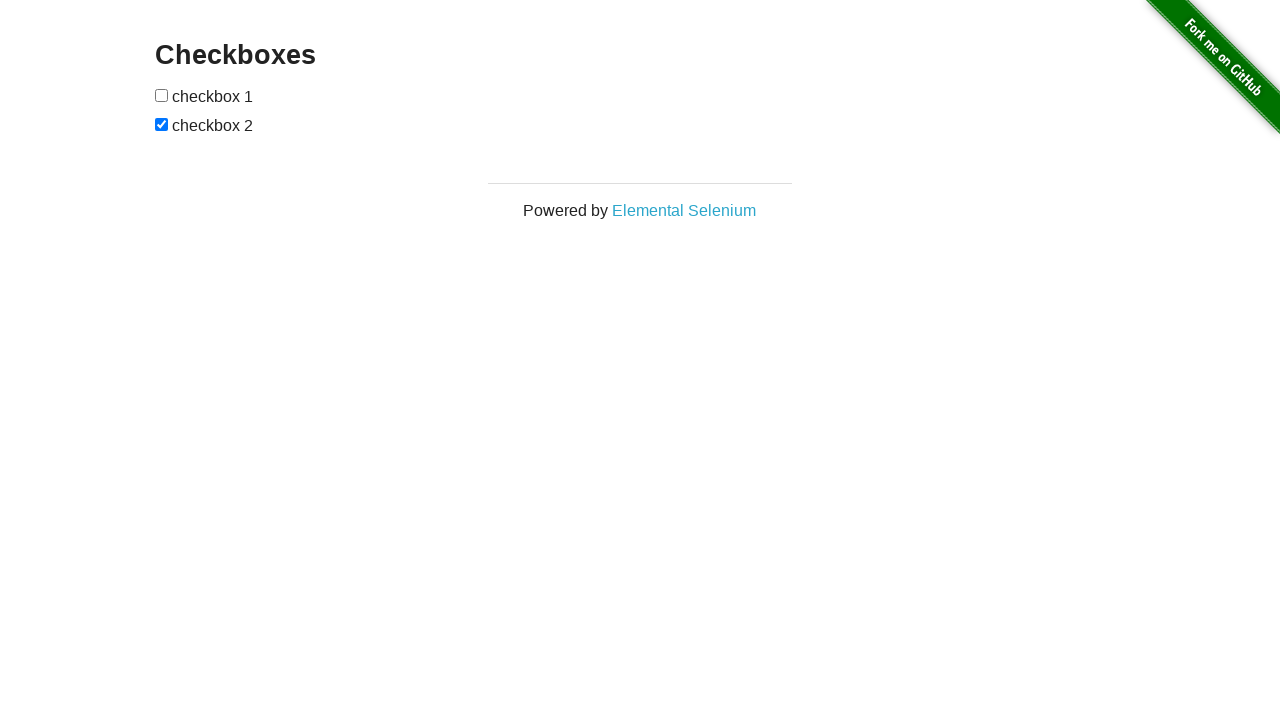

First checkbox is not checked, checking status verified
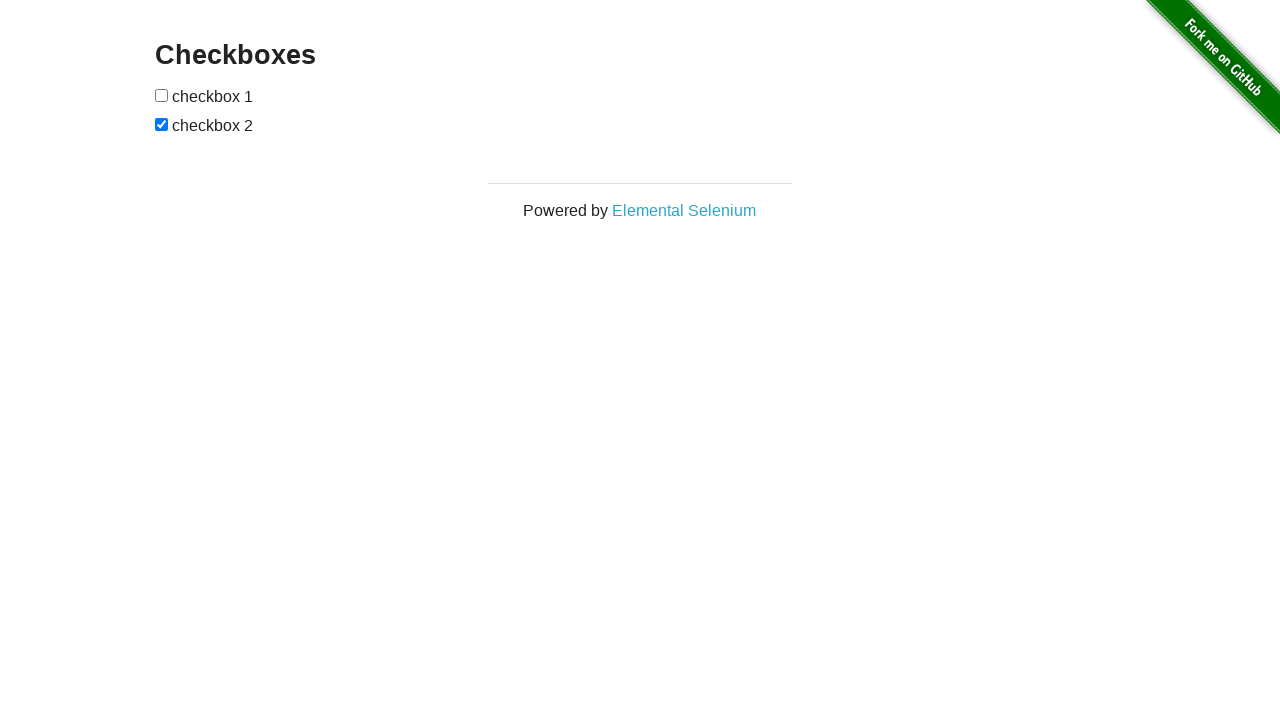

Clicked first checkbox to select it at (162, 95) on xpath=(//*[@type='checkbox'])[1]
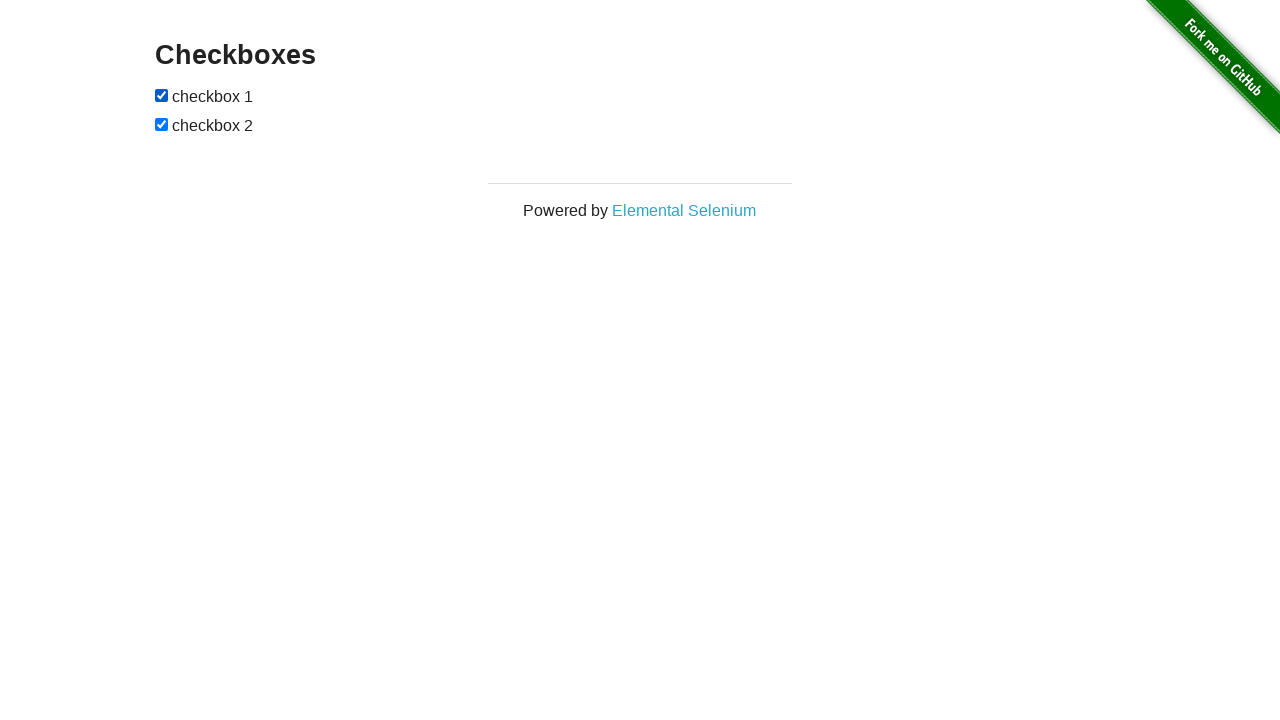

Second checkbox is already checked, no action needed
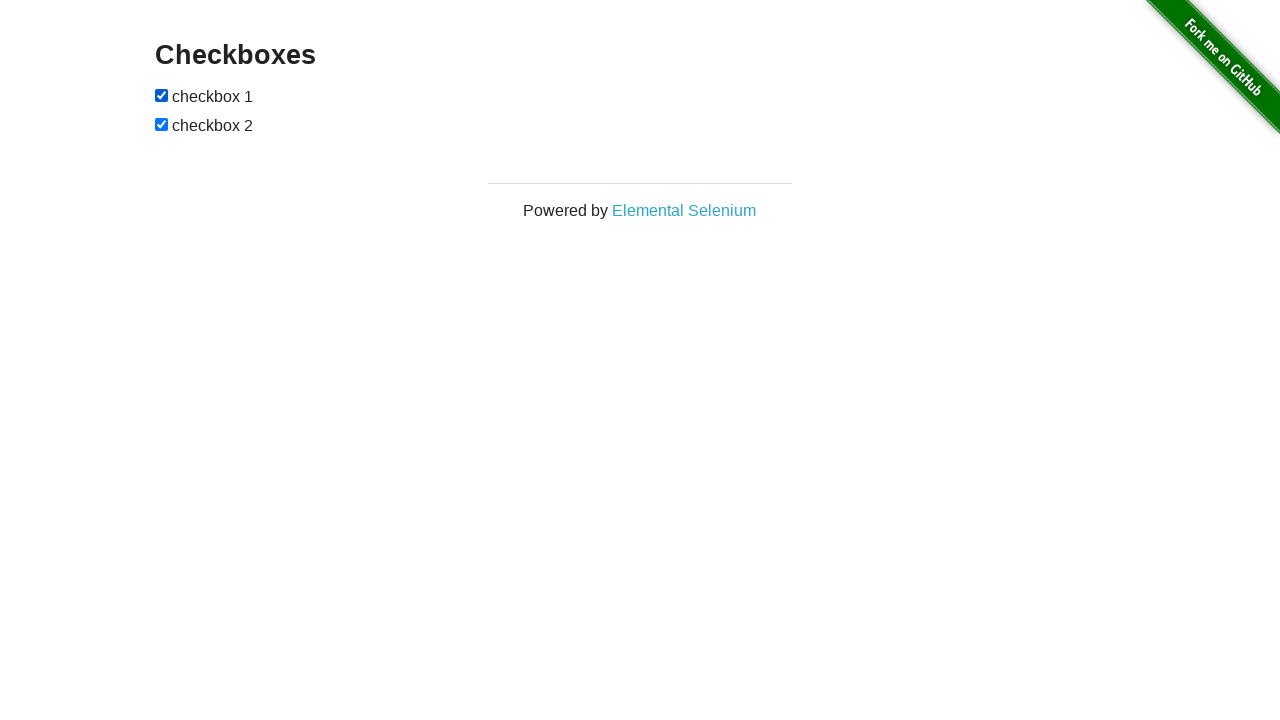

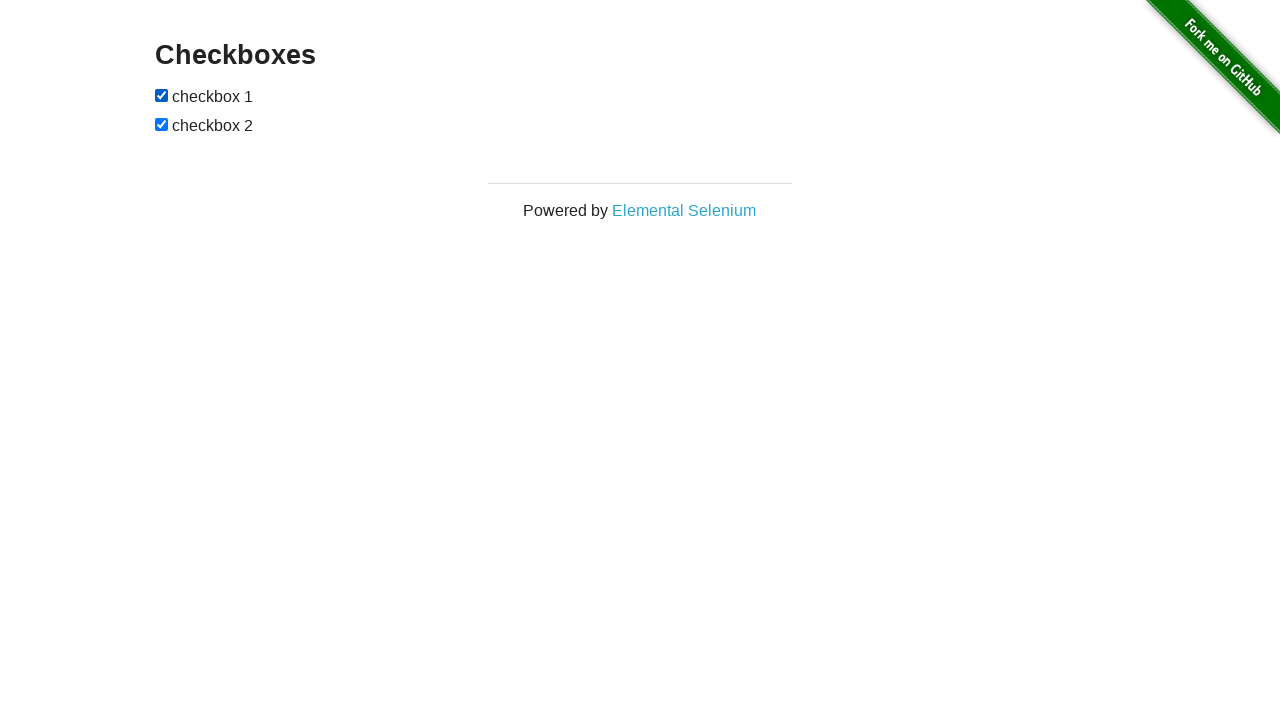